Tests a demo page by filling a text input field and clicking a checkbox

Starting URL: https://seleniumbase.github.io/demo_page

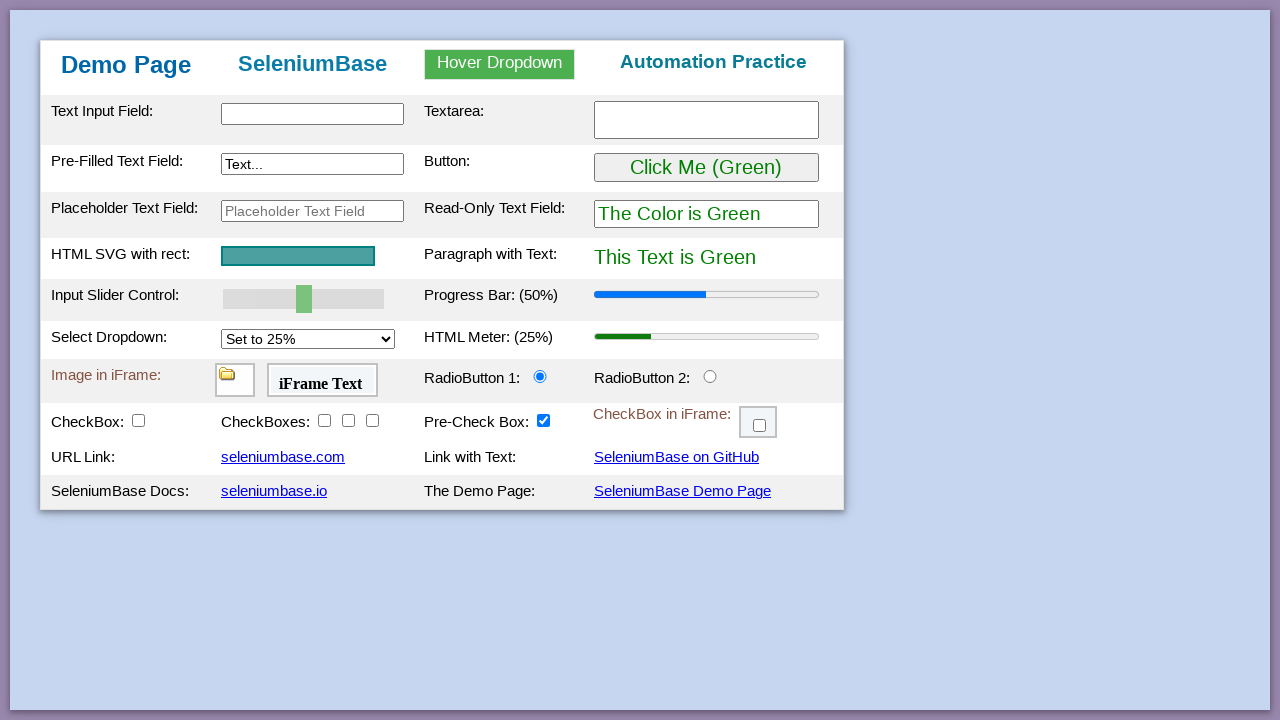

Filled text input field with 'Automation' on #myTextInput
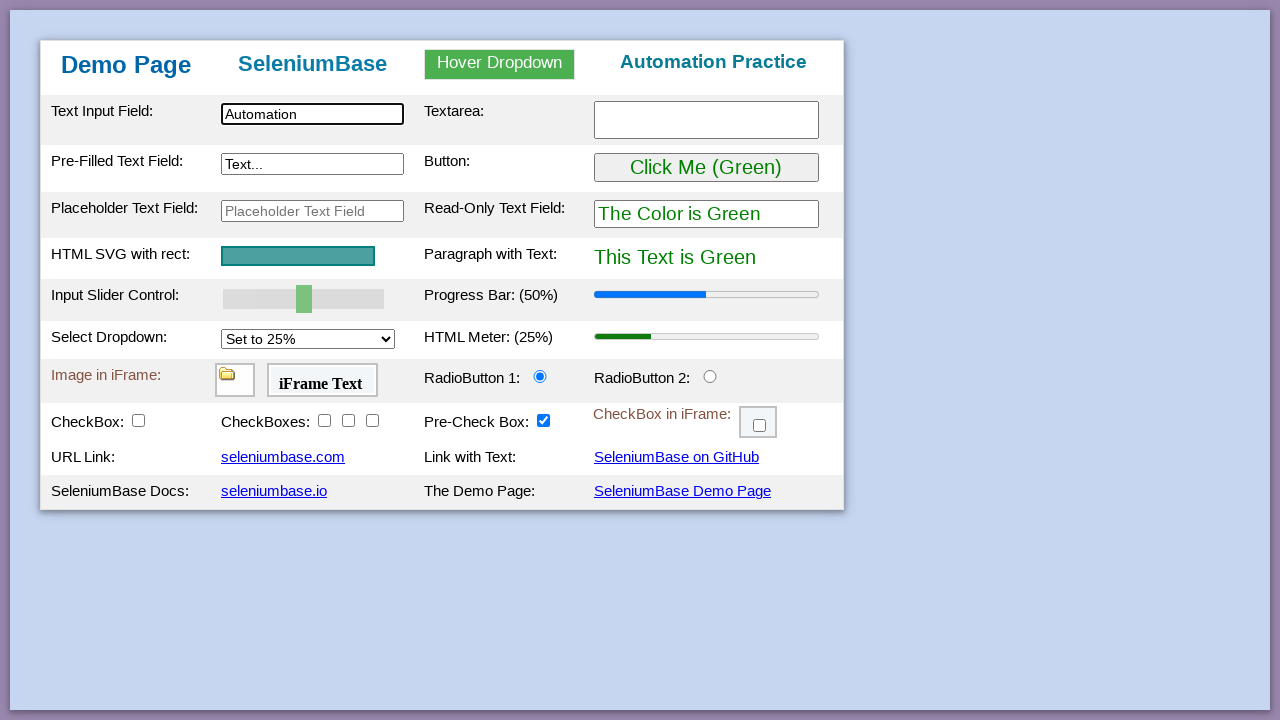

Clicked the first checkbox at (138, 420) on #checkBox1
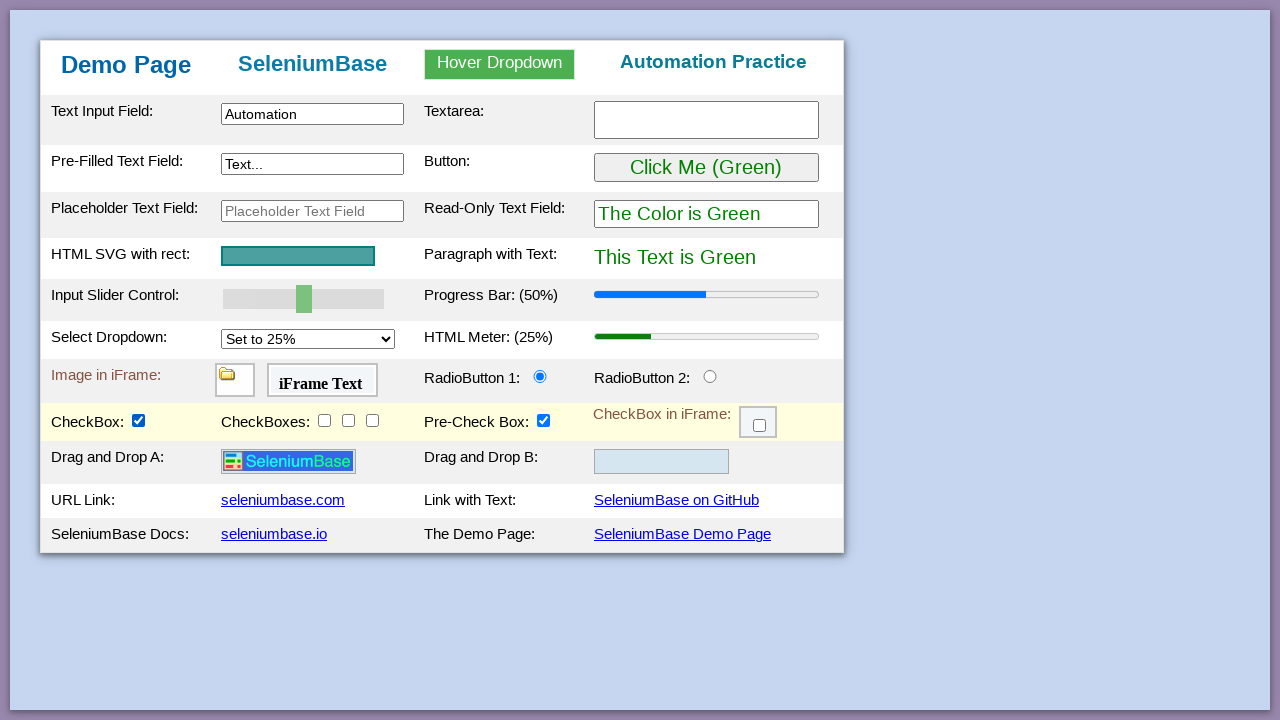

Image elements loaded and became visible
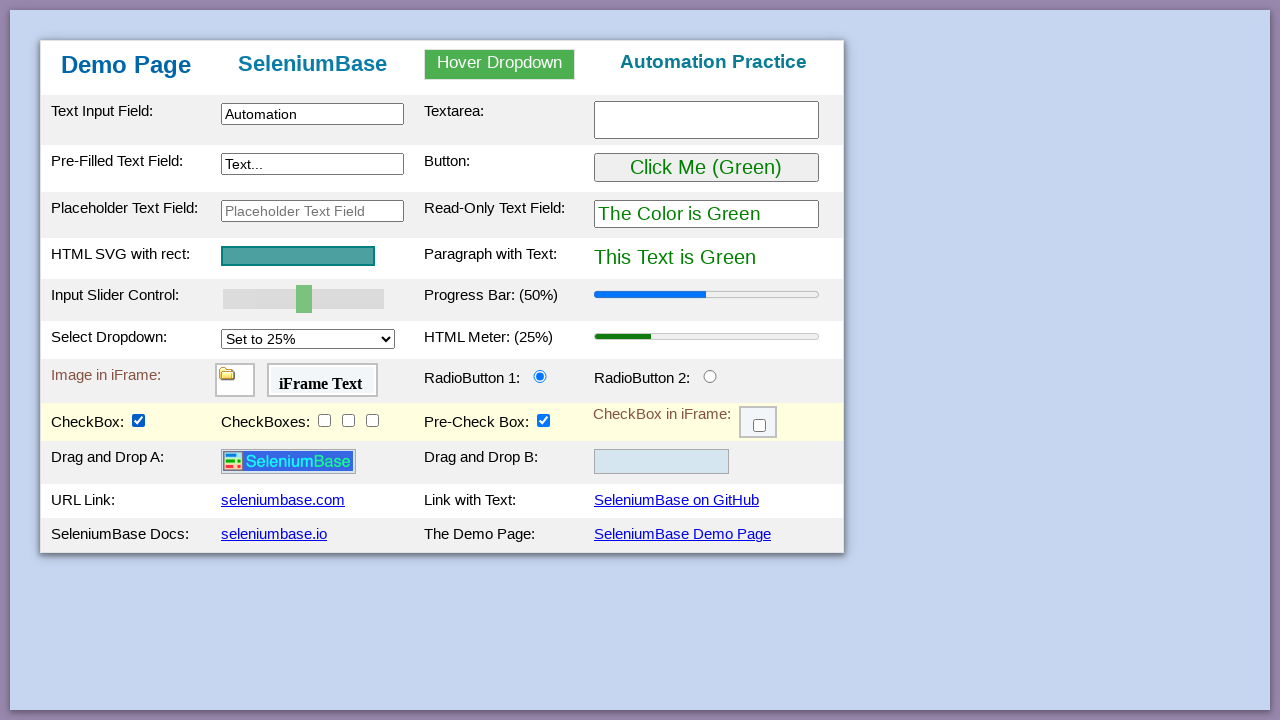

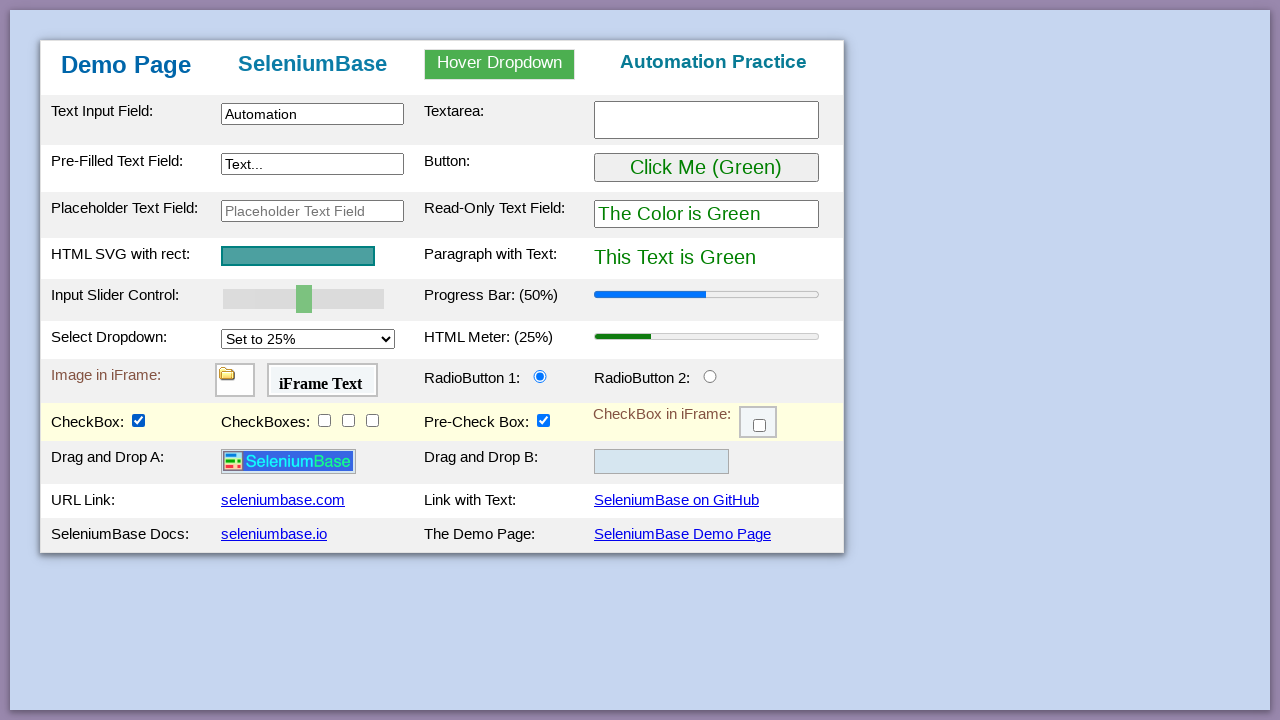